Tests checkbox functionality by clicking all checkboxes in the checkbox example section

Starting URL: https://codenboxautomationlab.com/practice/

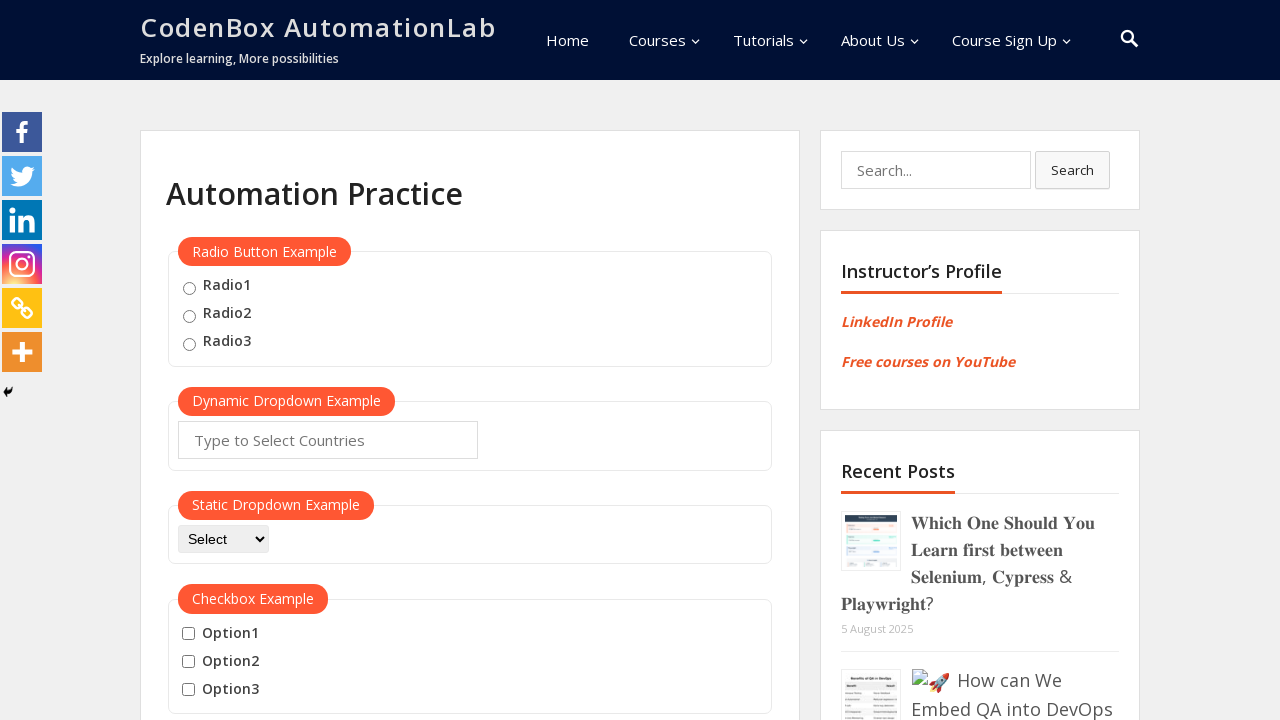

Navigated to CodeBox Automation Lab practice page
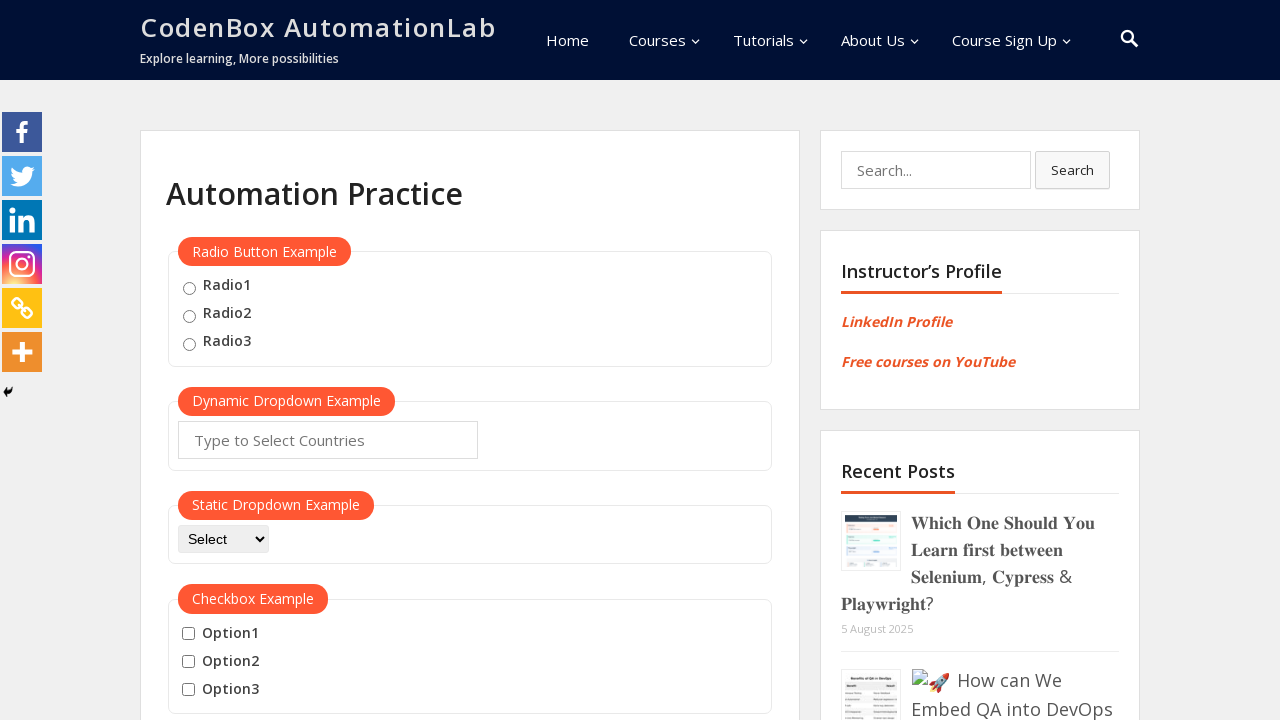

Located all checkboxes in the checkbox example section
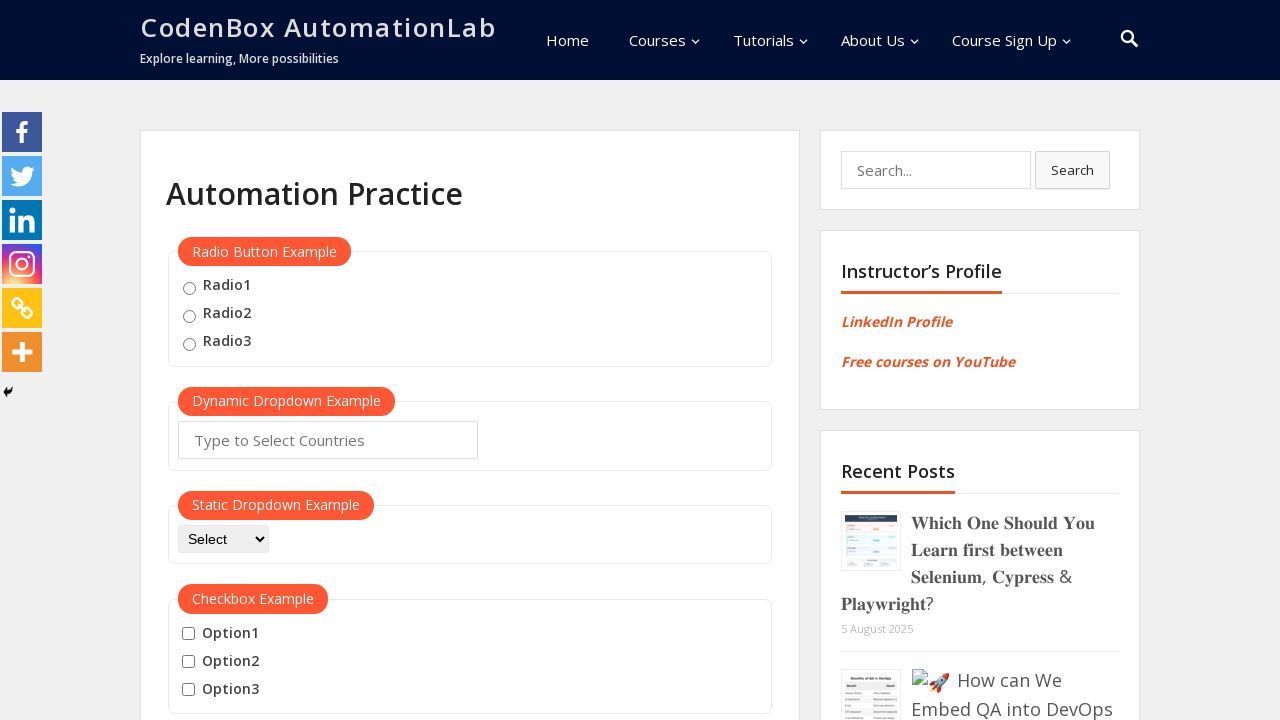

Clicked a checkbox at (188, 634) on xpath=//div[@id='checkbox-example']//fieldset >> input >> nth=0
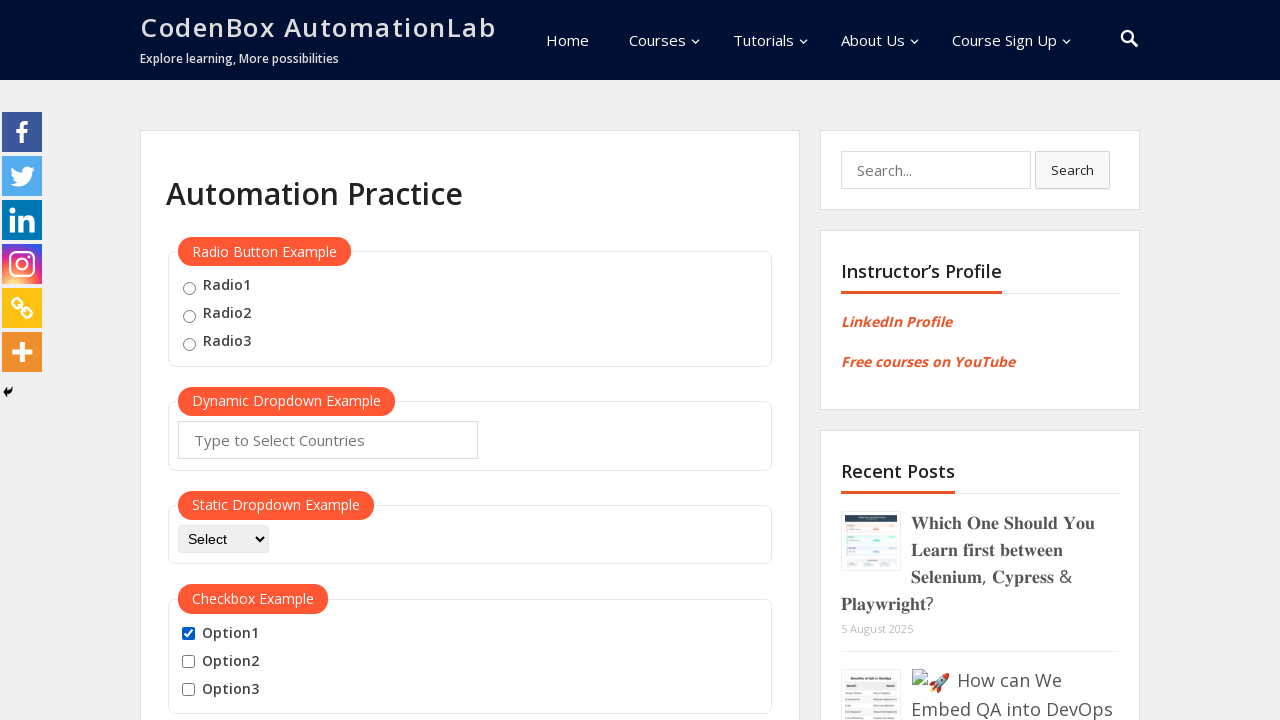

Clicked a checkbox at (188, 662) on xpath=//div[@id='checkbox-example']//fieldset >> input >> nth=1
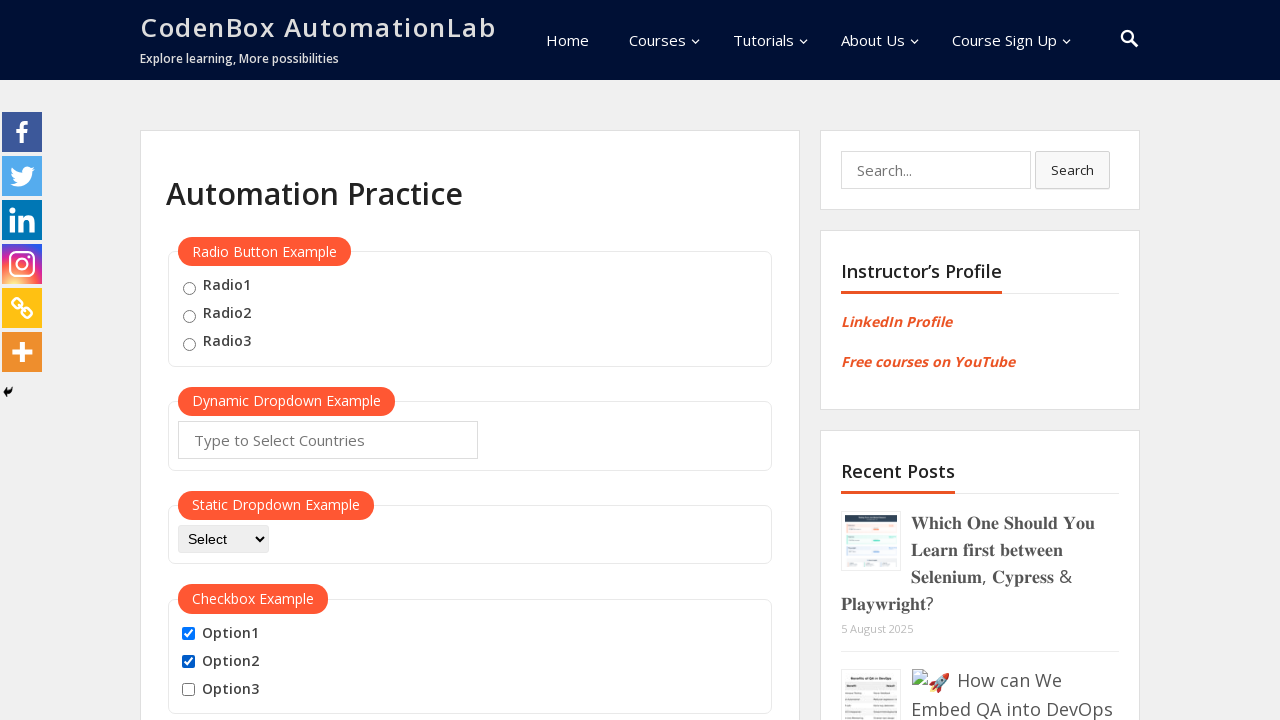

Clicked a checkbox at (188, 690) on xpath=//div[@id='checkbox-example']//fieldset >> input >> nth=2
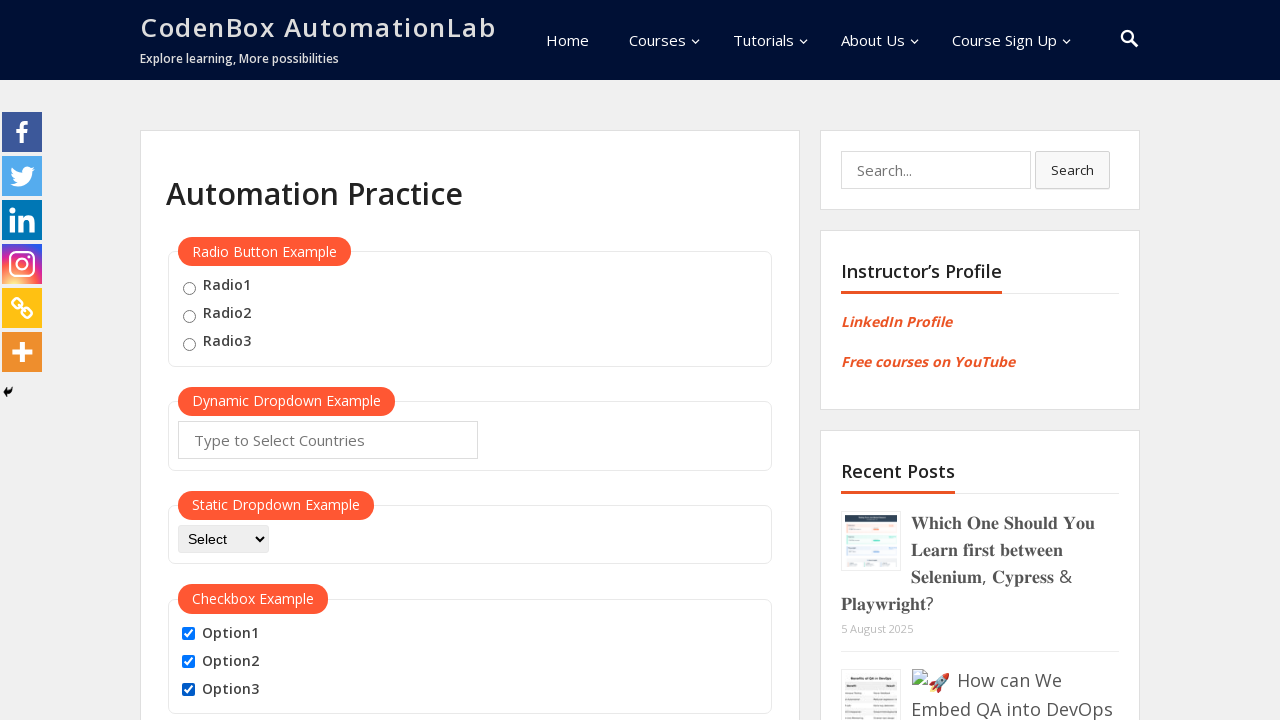

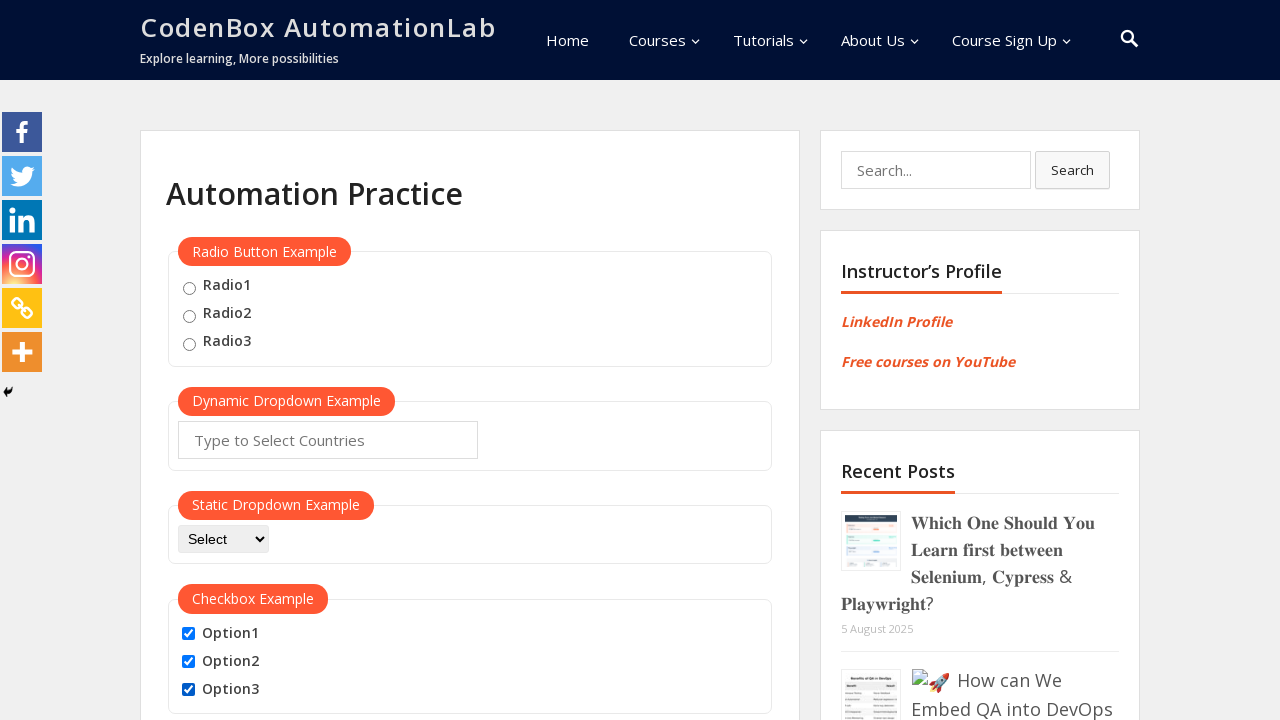